Tests progress bar functionality by clicking the start button and waiting for the progress bar to reach 100%

Starting URL: https://demoqa.com/progress-bar

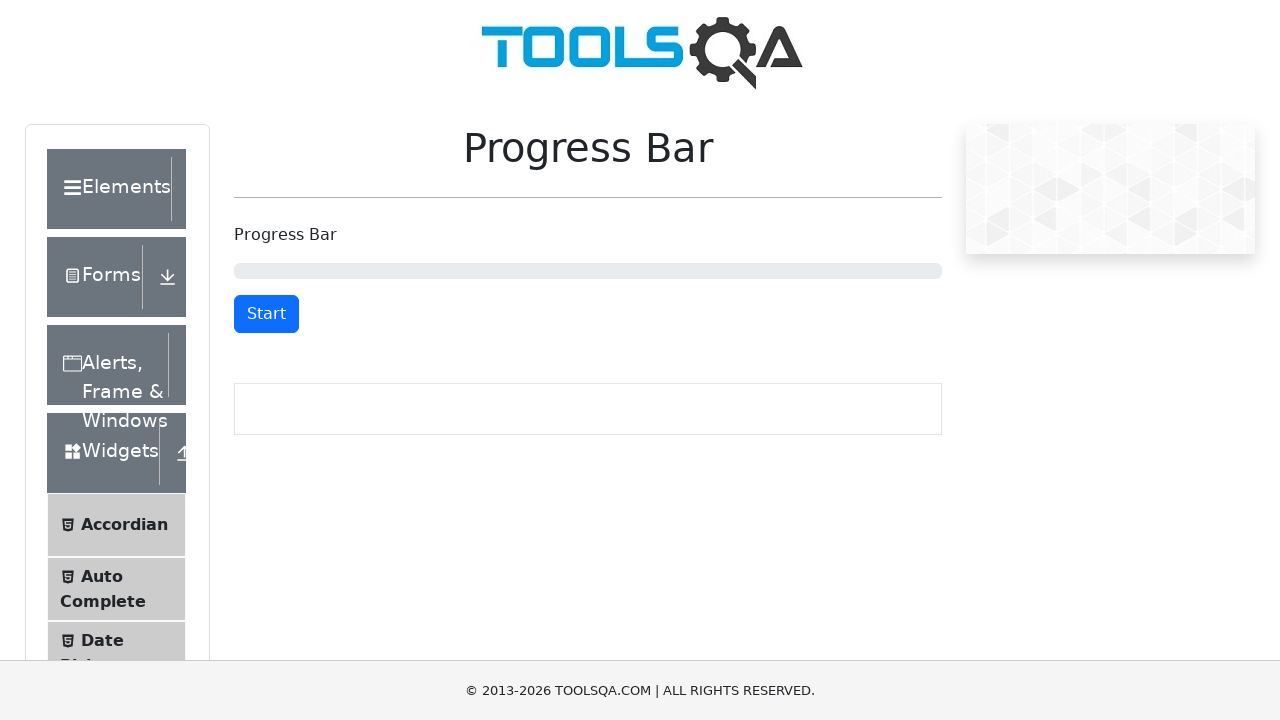

Clicked the start button to begin progress bar at (266, 314) on #startStopButton
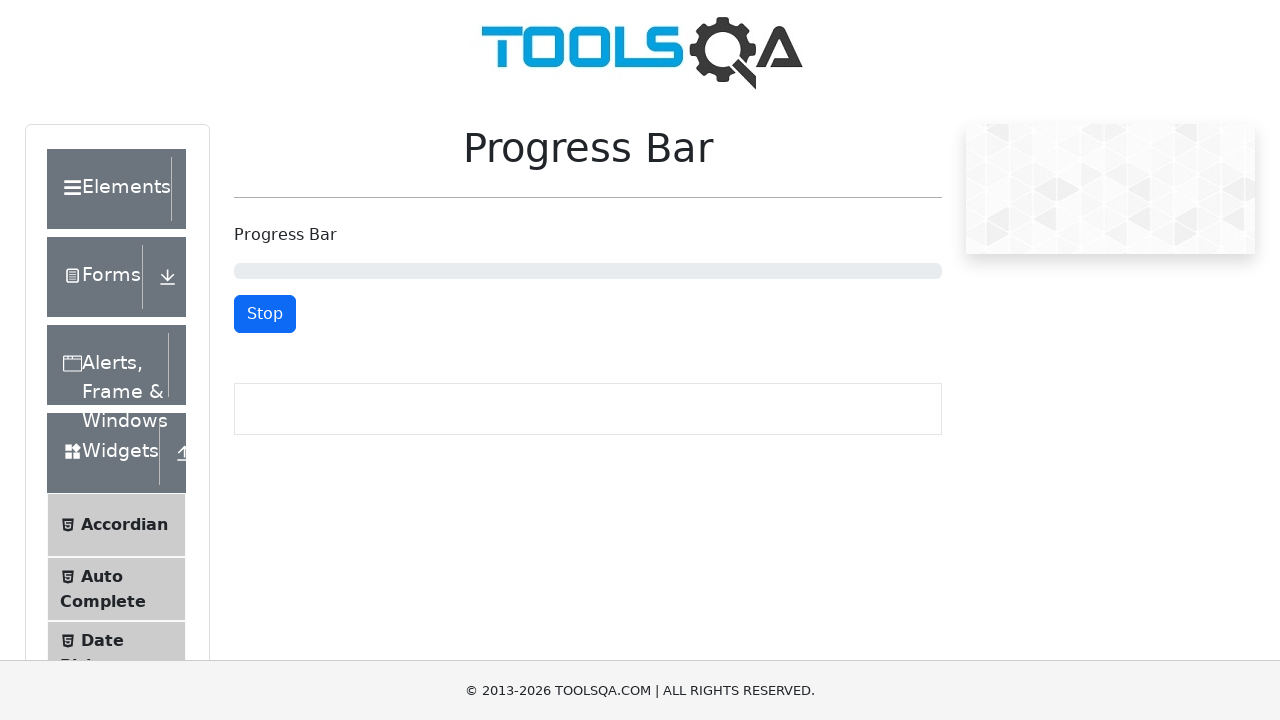

Progress bar reached 100%
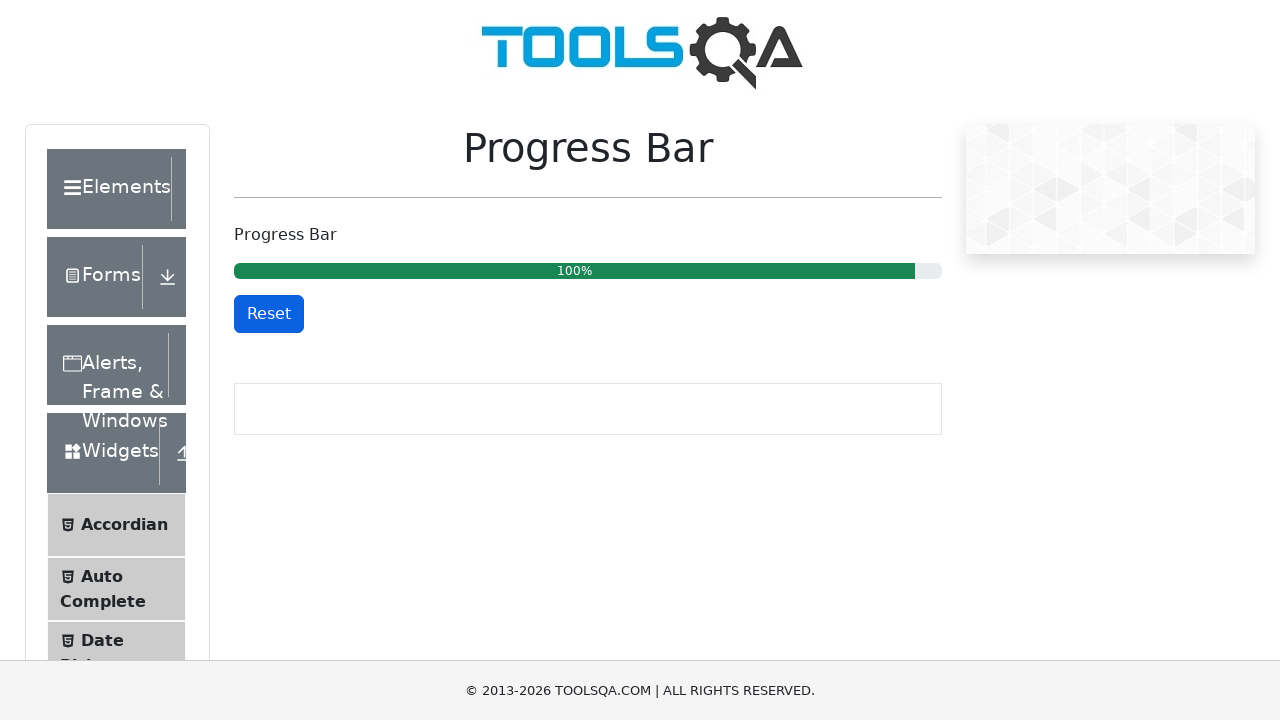

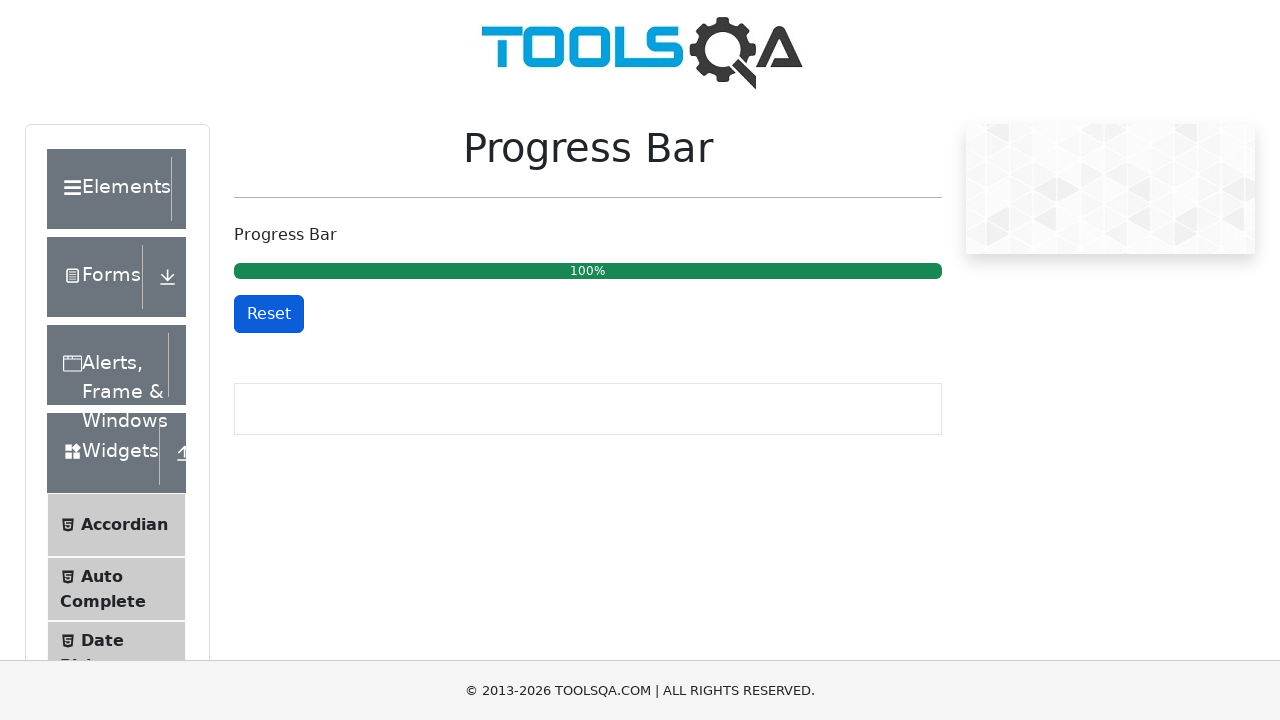